Tests ID locator by finding and clicking on a link element using its ID

Starting URL: http://omayo.blogspot.com

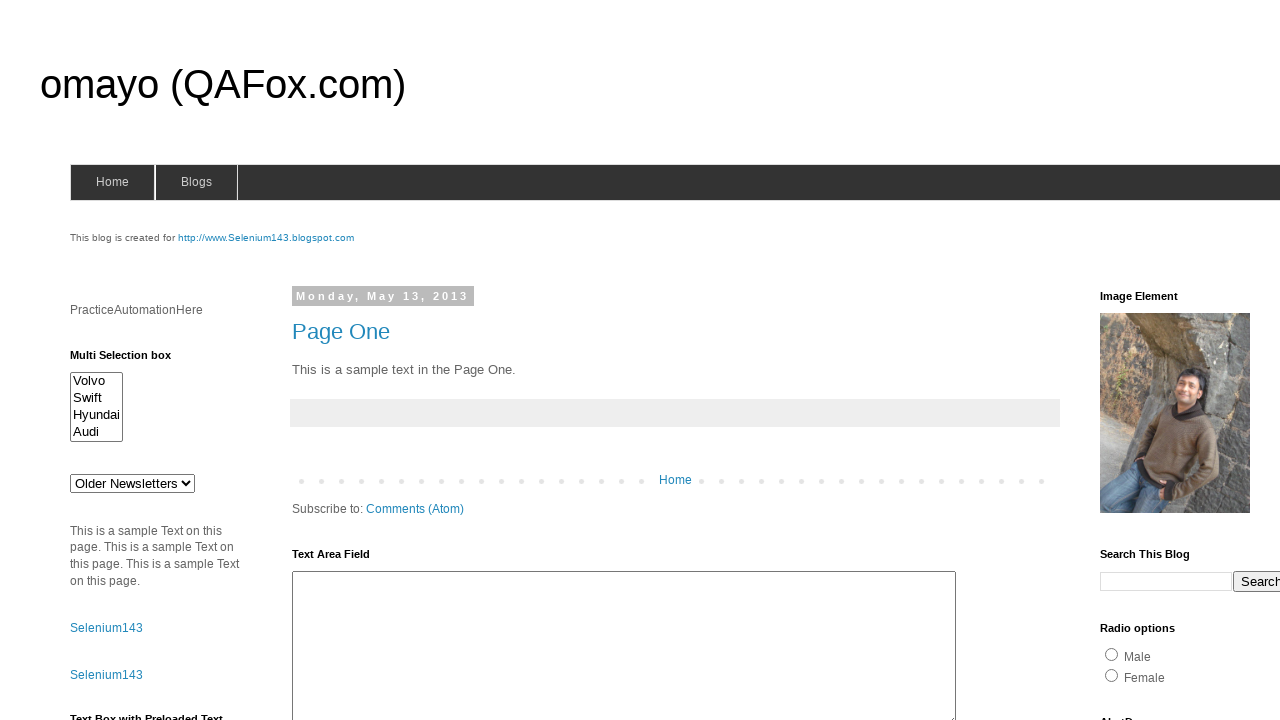

Clicked on link element using ID locator 'selenium143' at (266, 238) on #selenium143
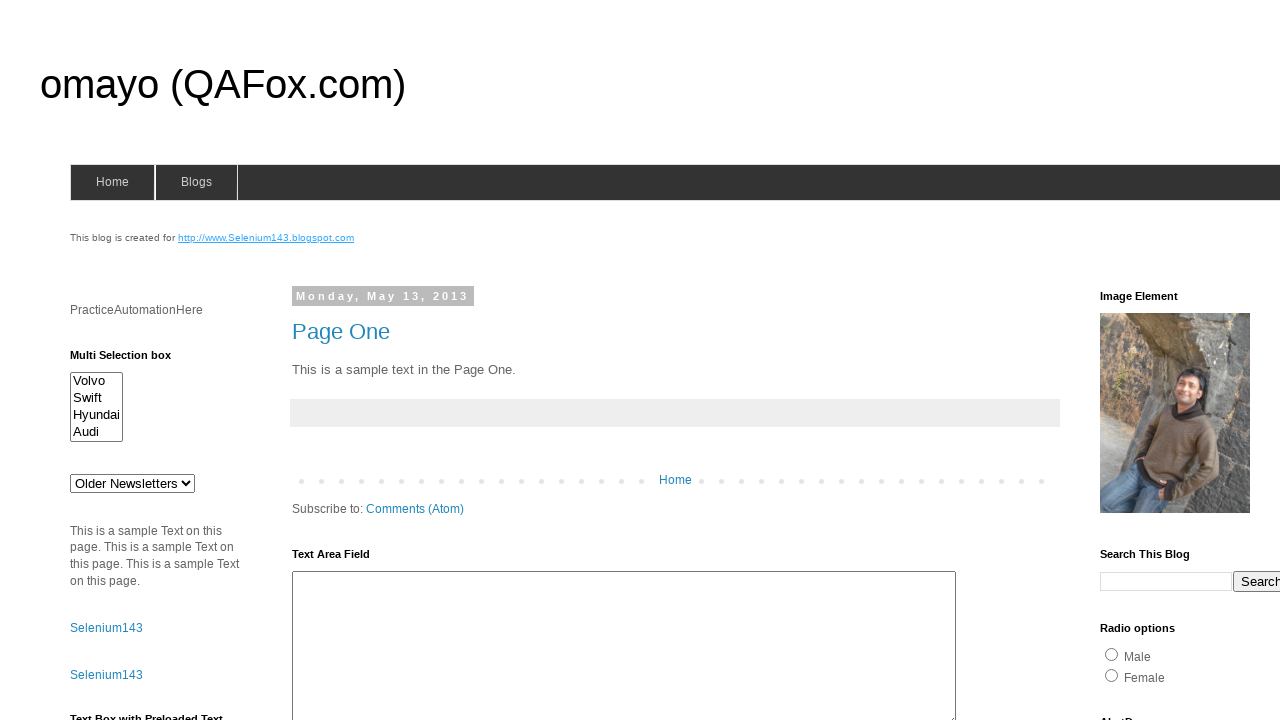

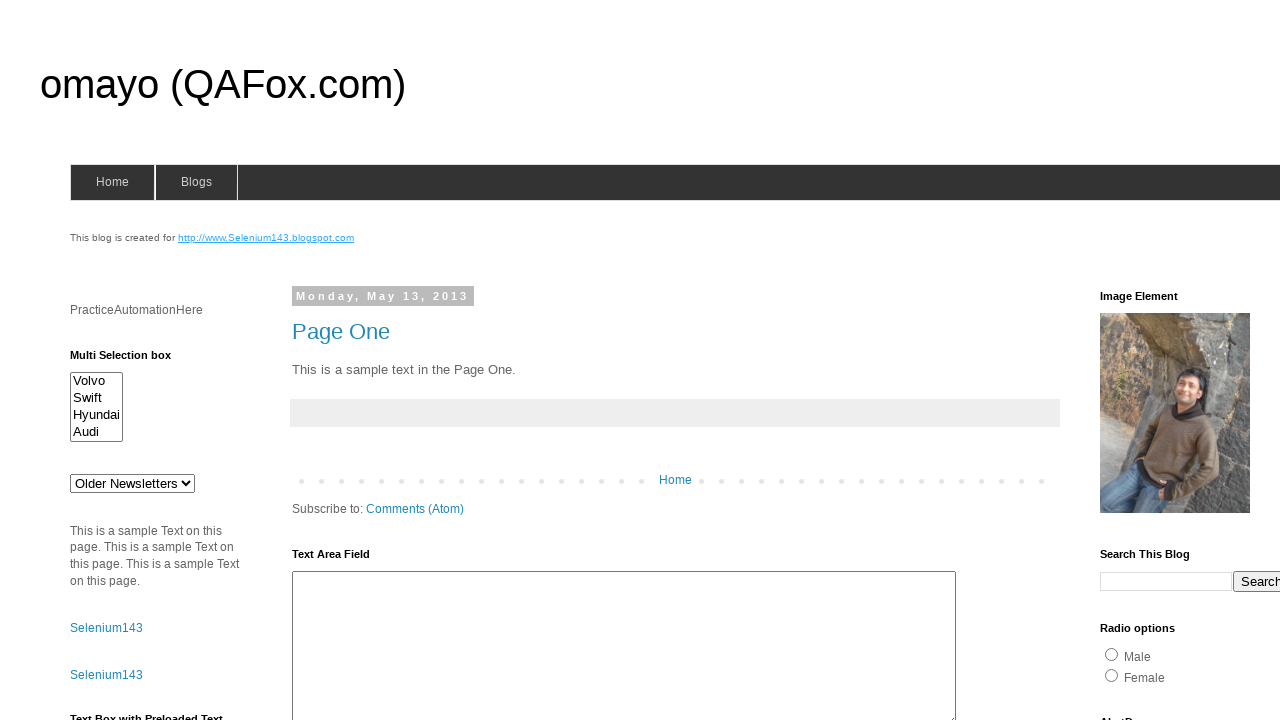